Tests that entered text is trimmed when editing a todo item

Starting URL: https://demo.playwright.dev/todomvc

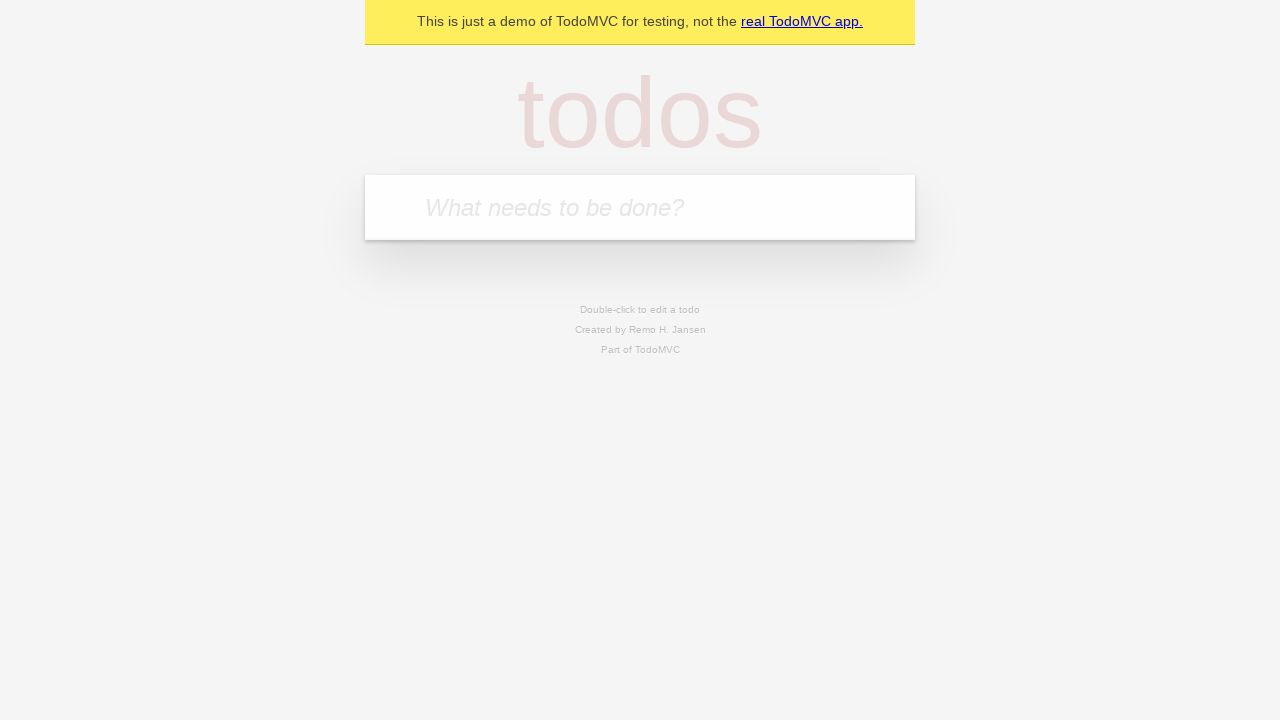

Filled todo input with 'buy some cheese' on internal:attr=[placeholder="What needs to be done?"i]
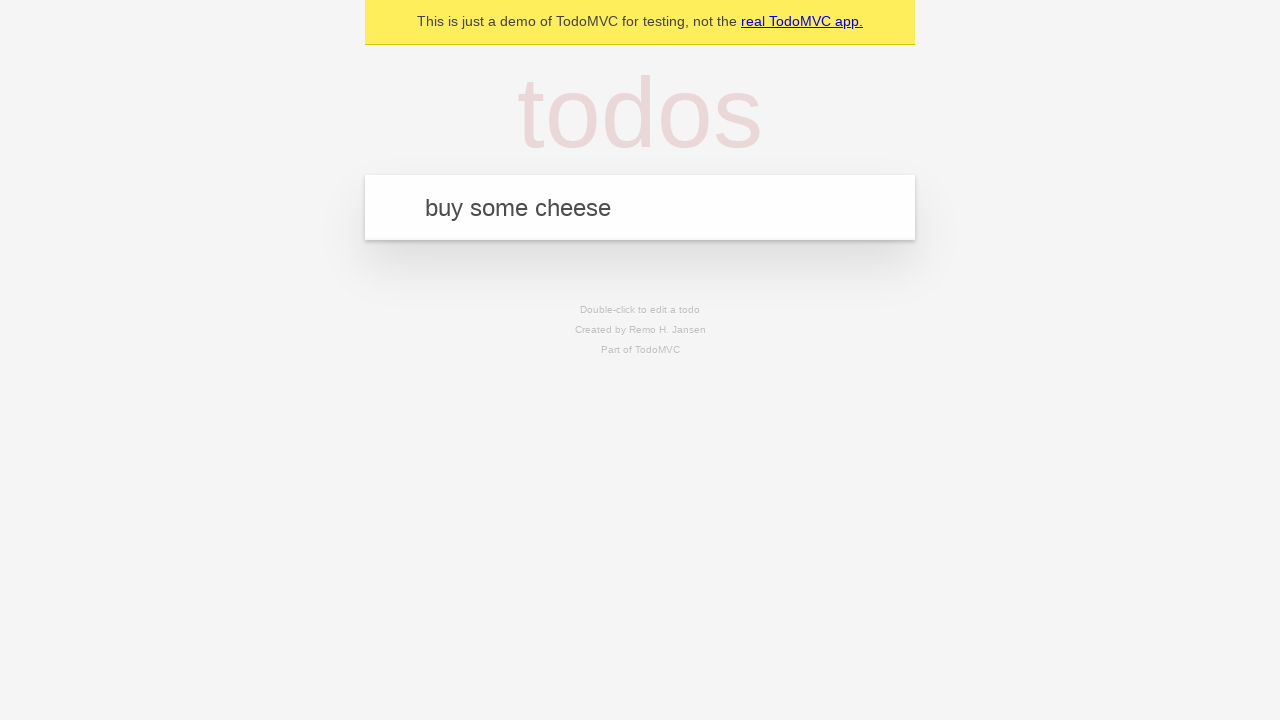

Pressed Enter to add first todo on internal:attr=[placeholder="What needs to be done?"i]
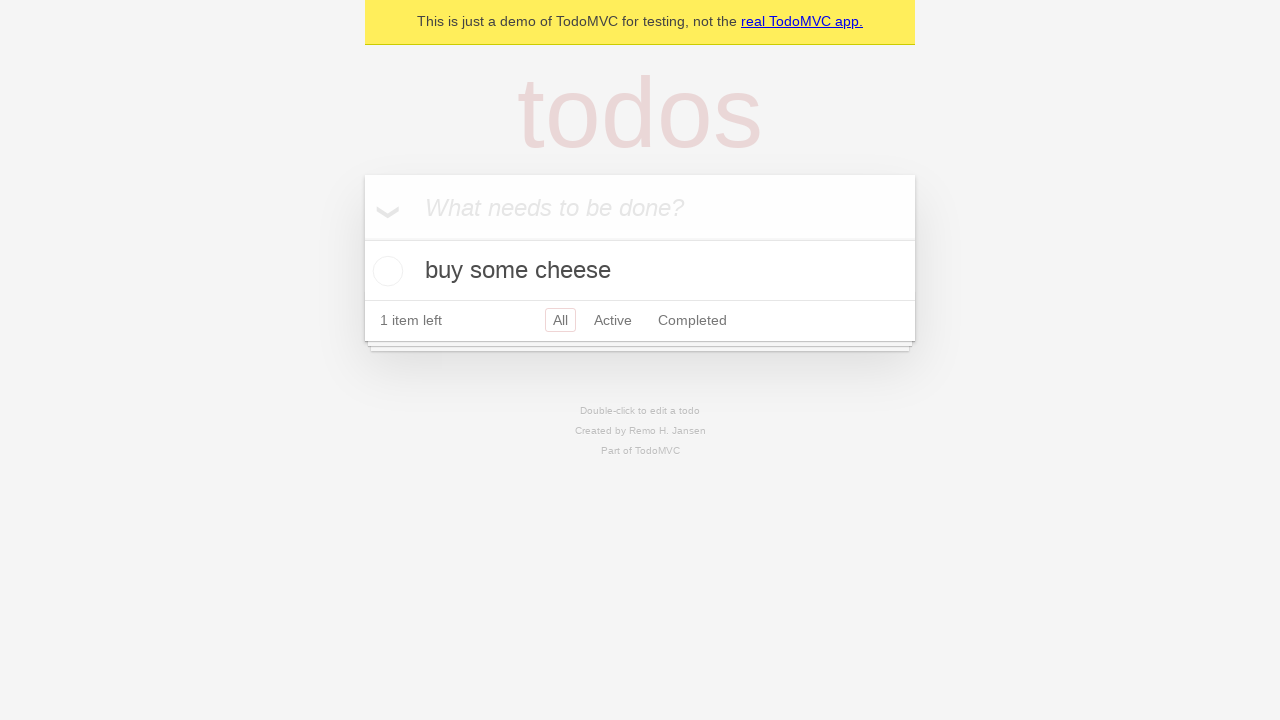

Filled todo input with 'feed the cat' on internal:attr=[placeholder="What needs to be done?"i]
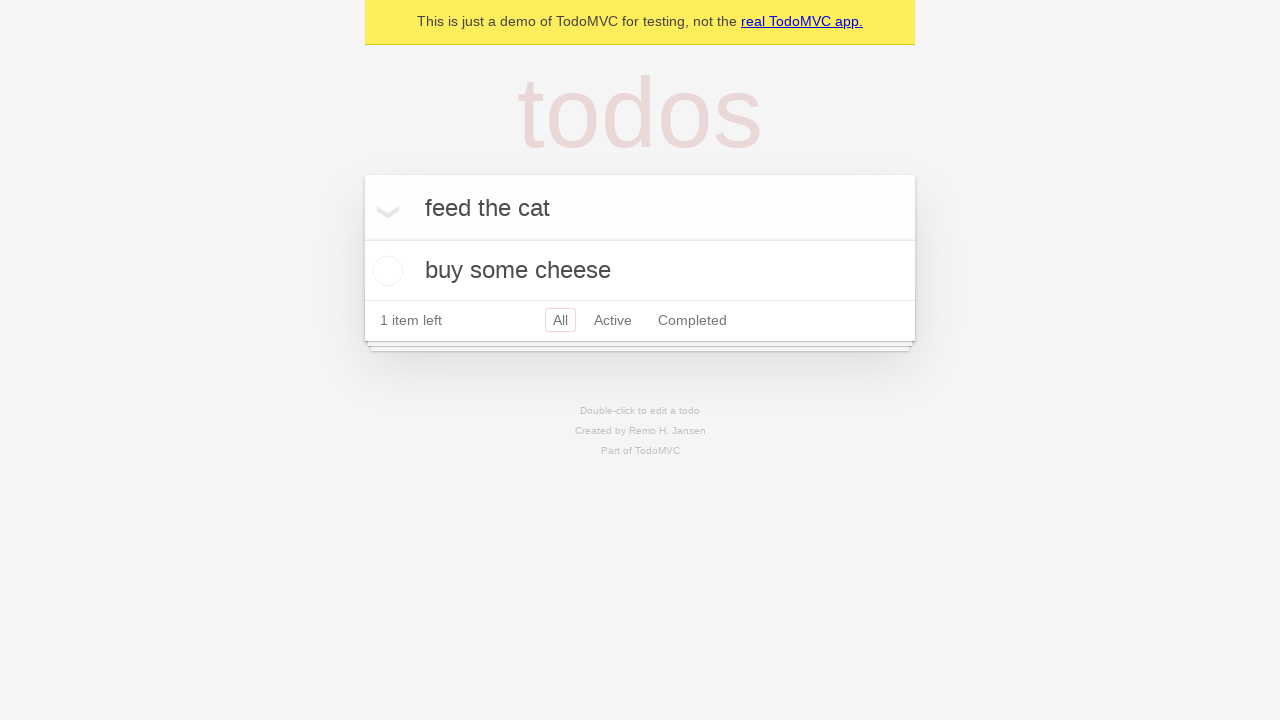

Pressed Enter to add second todo on internal:attr=[placeholder="What needs to be done?"i]
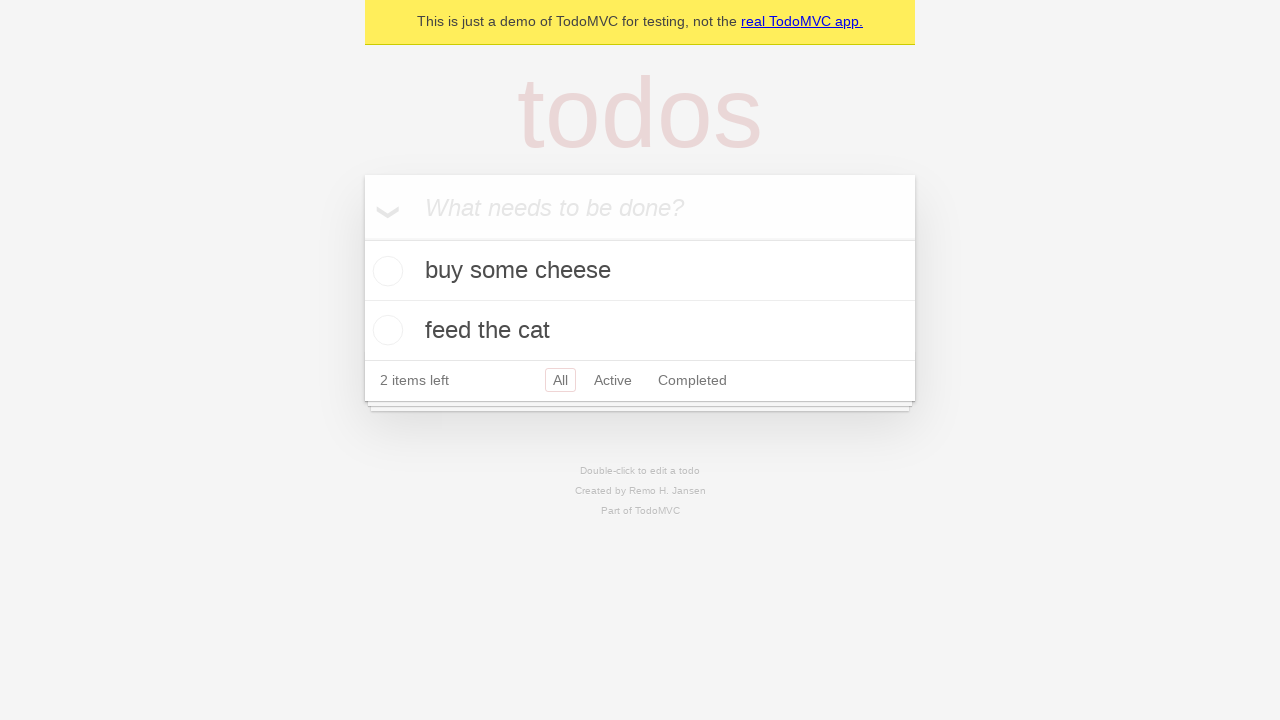

Filled todo input with 'book a doctors appointment' on internal:attr=[placeholder="What needs to be done?"i]
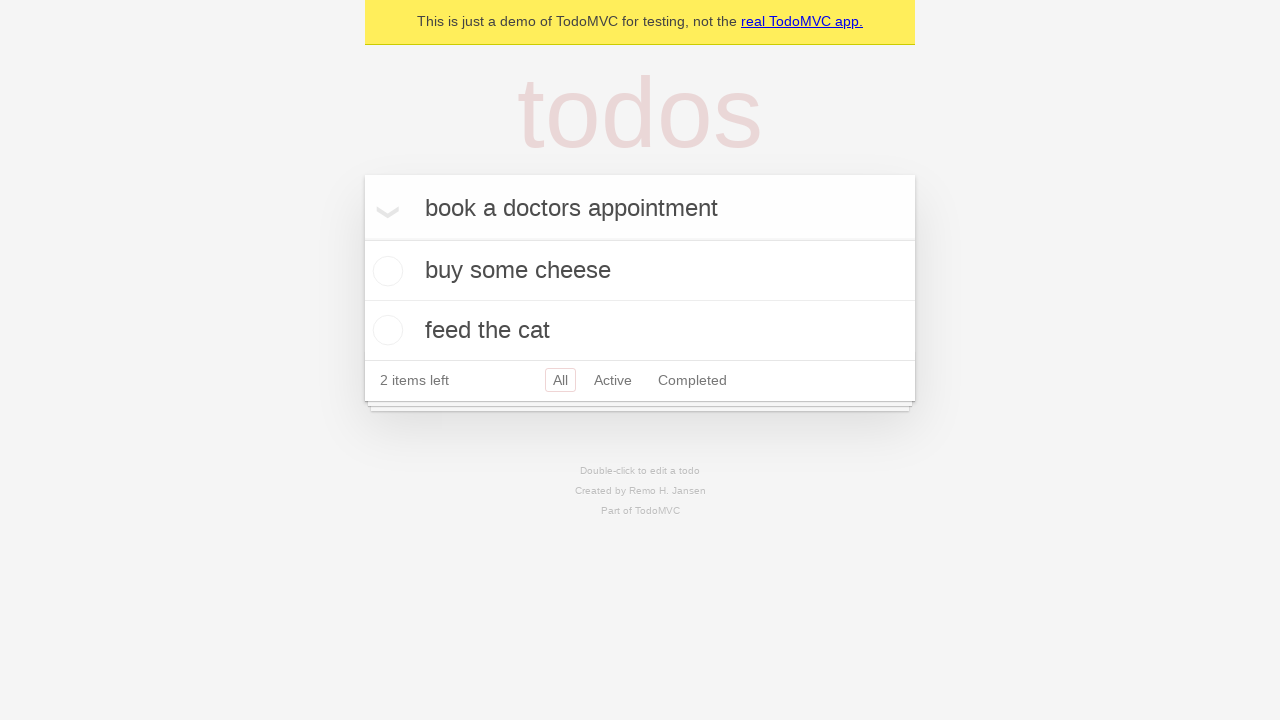

Pressed Enter to add third todo on internal:attr=[placeholder="What needs to be done?"i]
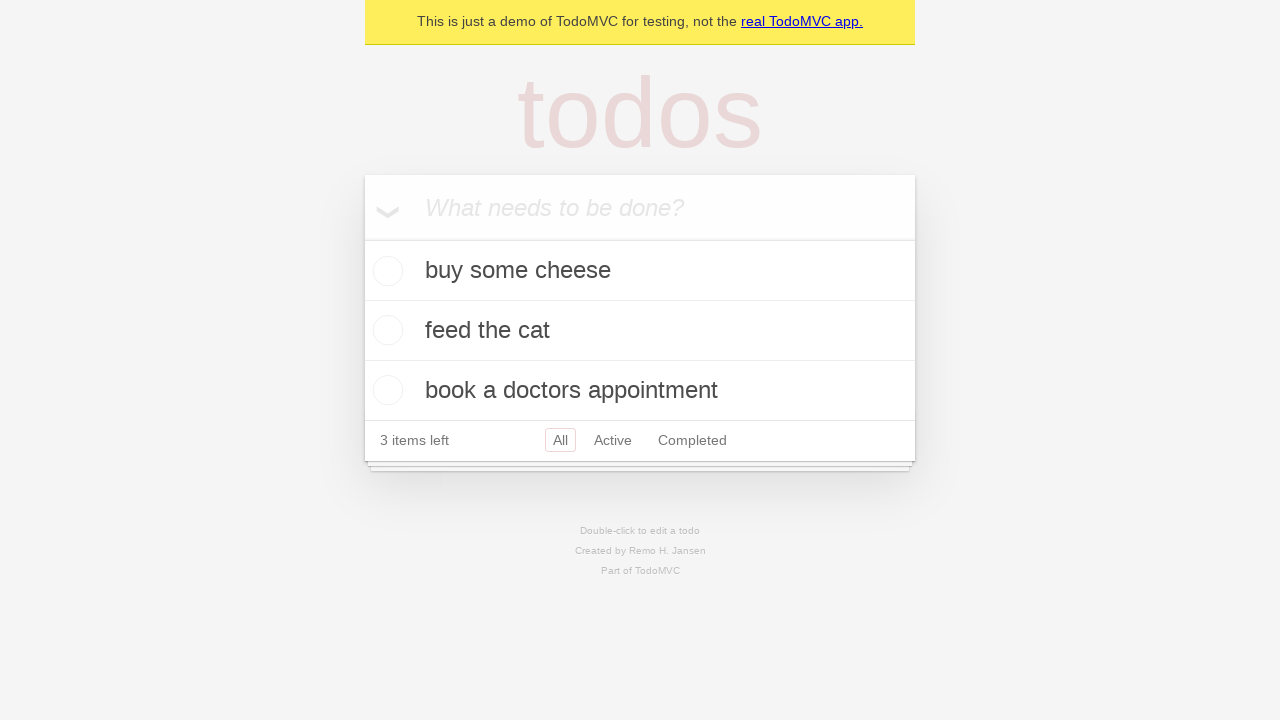

Double-clicked second todo item to enter edit mode at (640, 331) on internal:testid=[data-testid="todo-item"s] >> nth=1
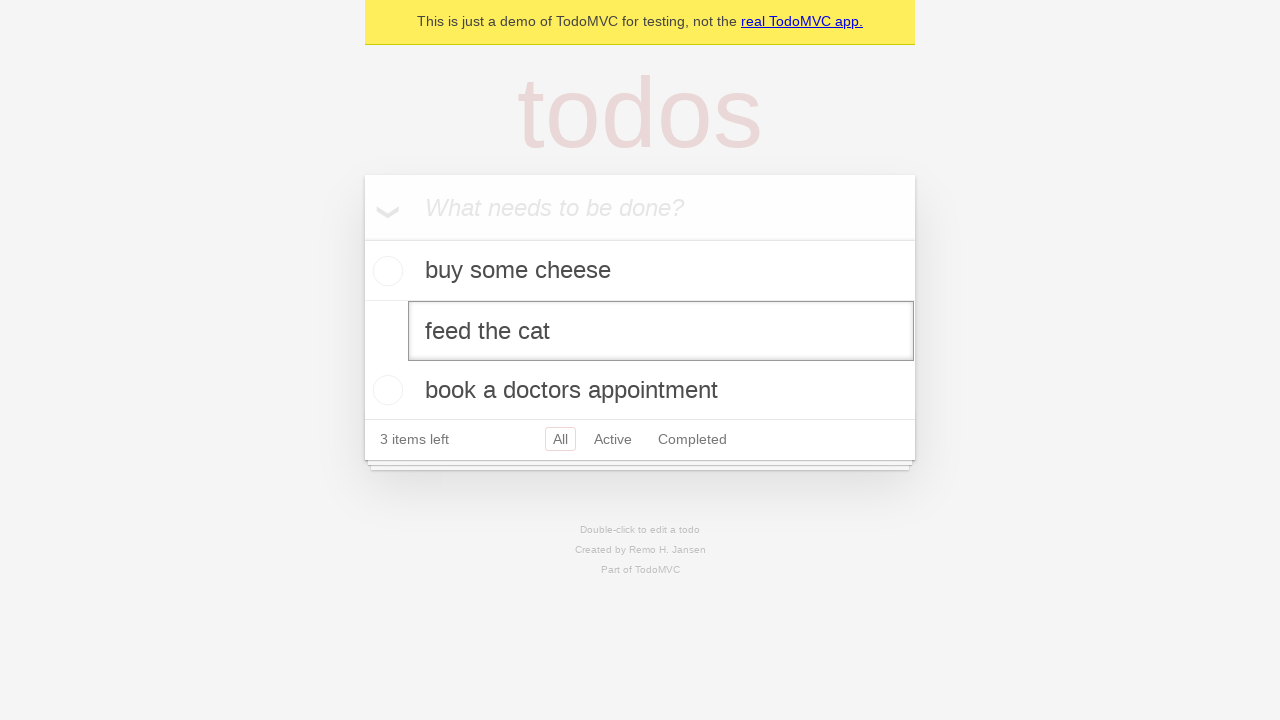

Filled edit field with text containing leading and trailing whitespace on internal:testid=[data-testid="todo-item"s] >> nth=1 >> .edit
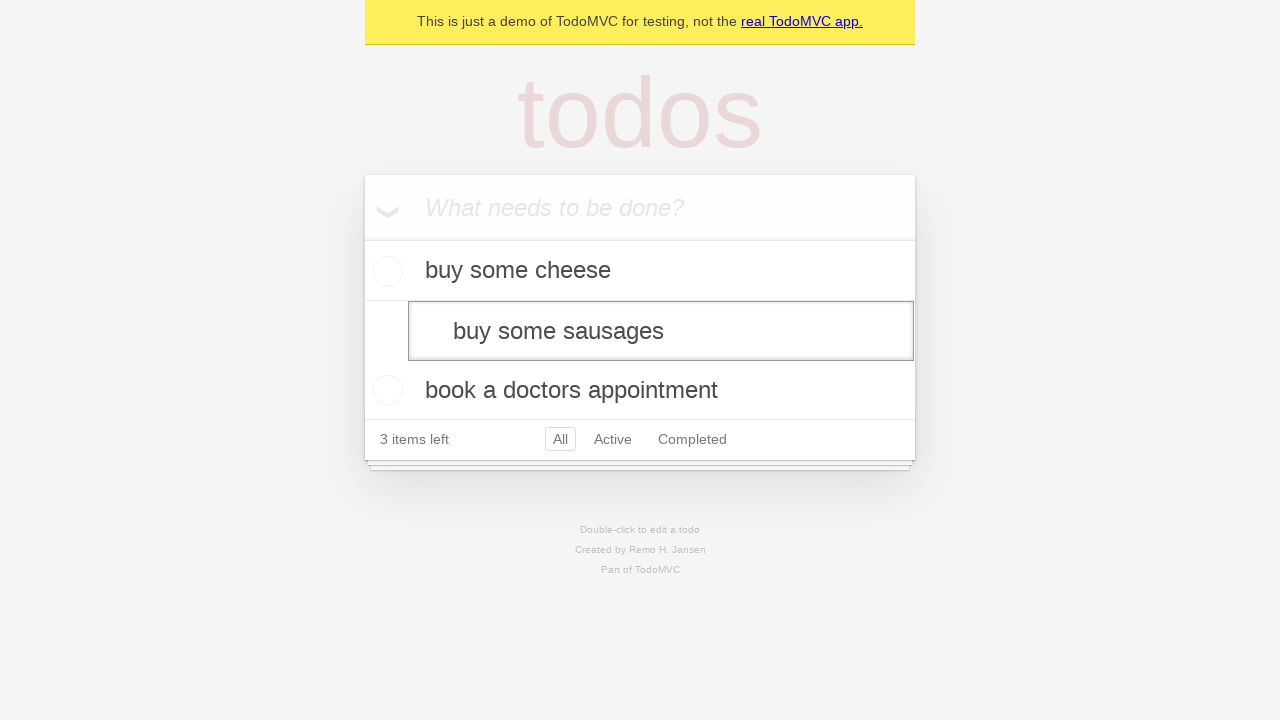

Pressed Enter to save edited todo and verify text is trimmed on internal:testid=[data-testid="todo-item"s] >> nth=1 >> .edit
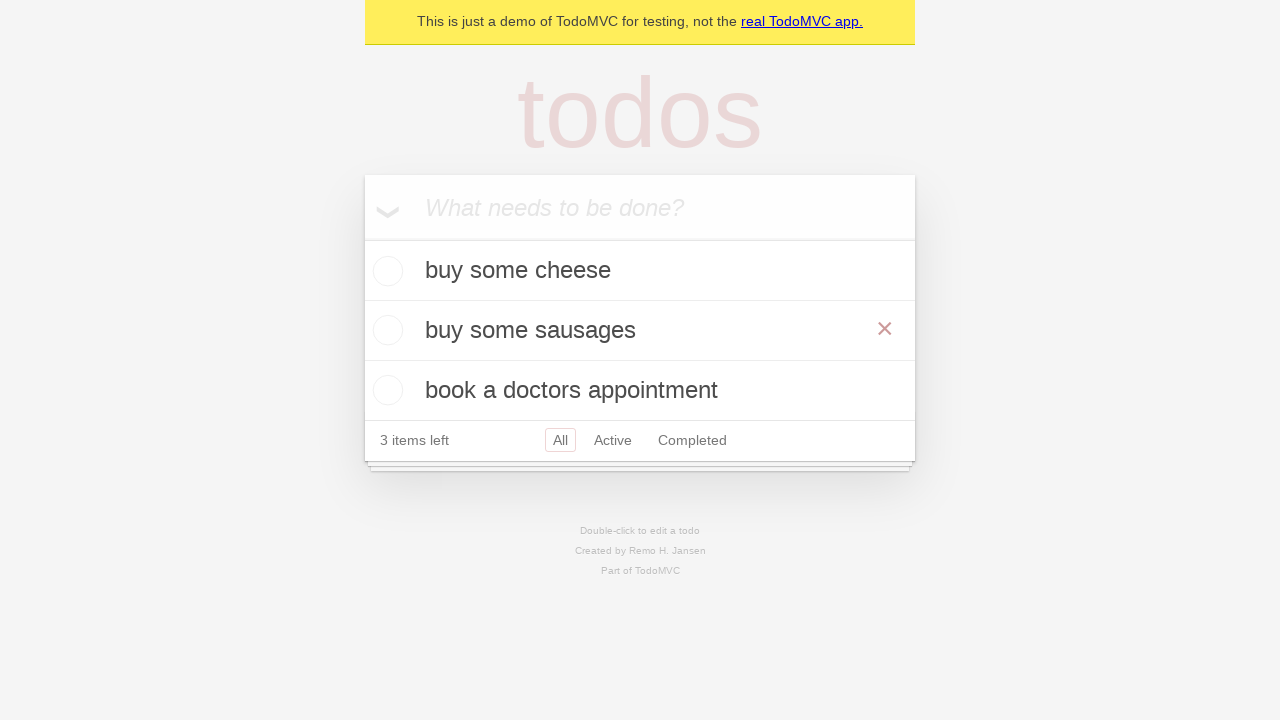

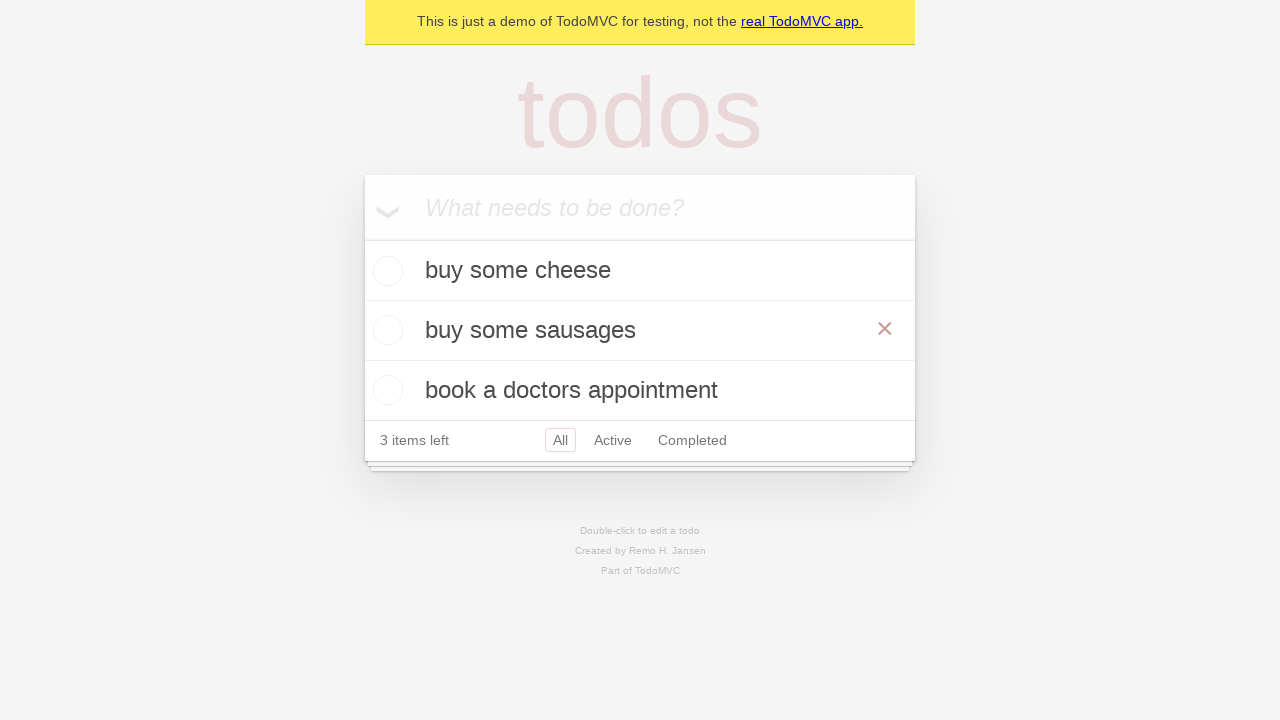